Tests right-click (context click) functionality on the Selenium website by performing a context click action on the Download link.

Starting URL: http://www.seleniumhq.org

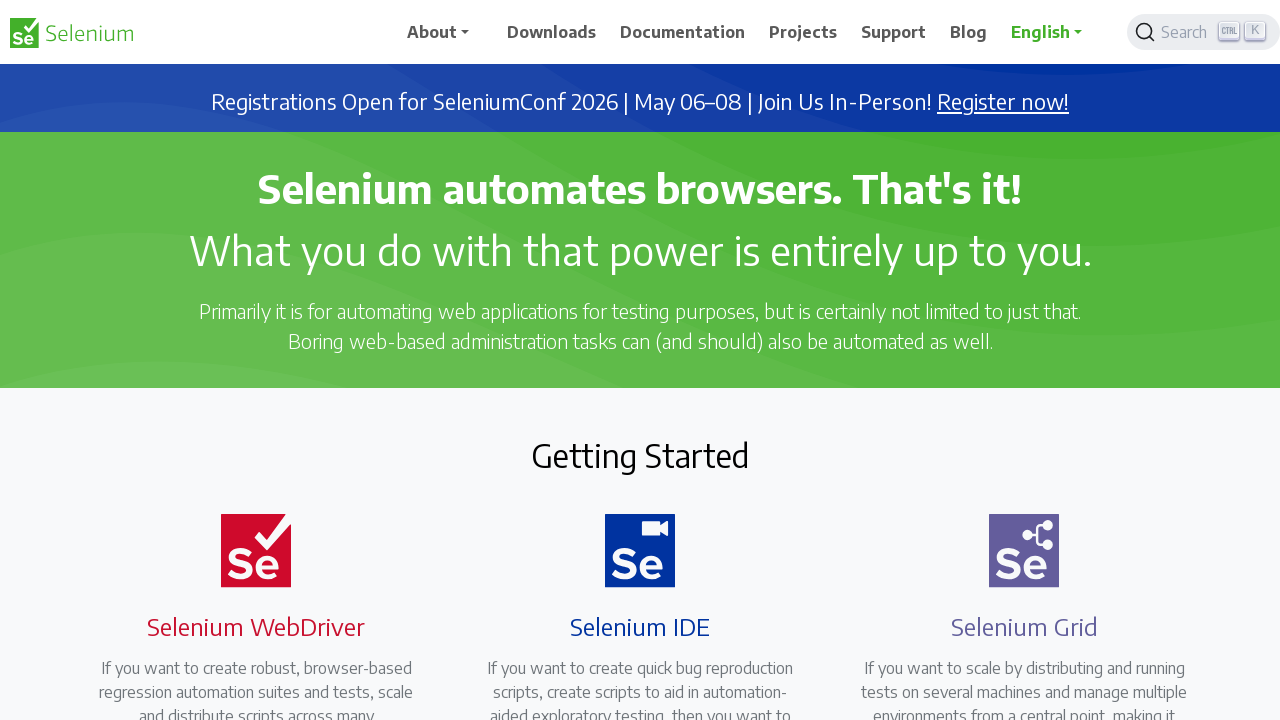

Waited for page to load (domcontentloaded)
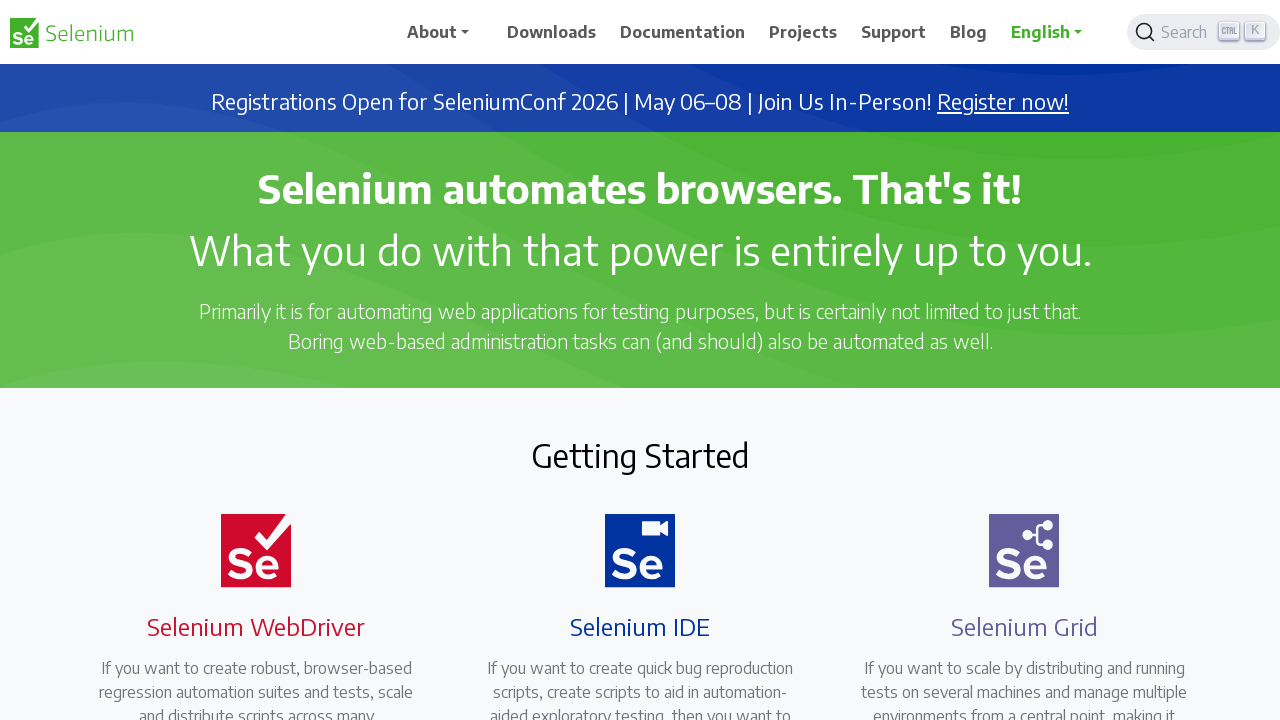

Located the Download link element
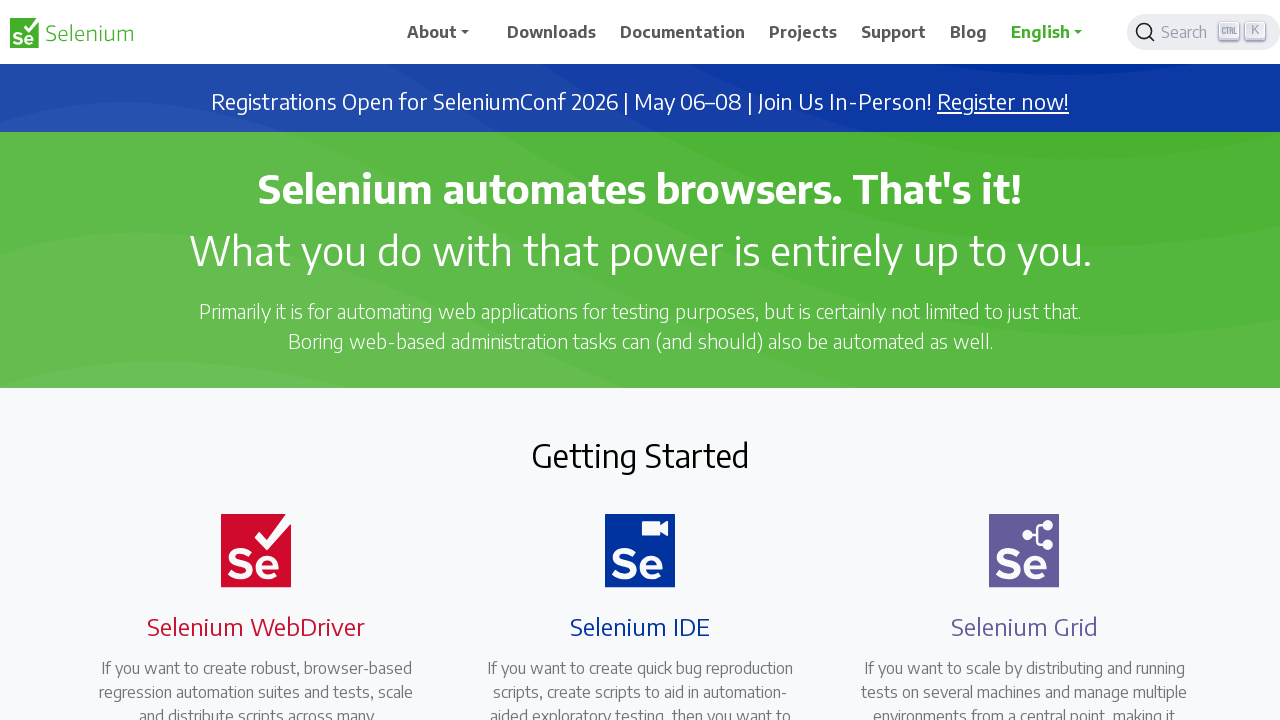

Performed right-click (context click) on the Download link at (552, 32) on internal:role=link[name="Download"i]
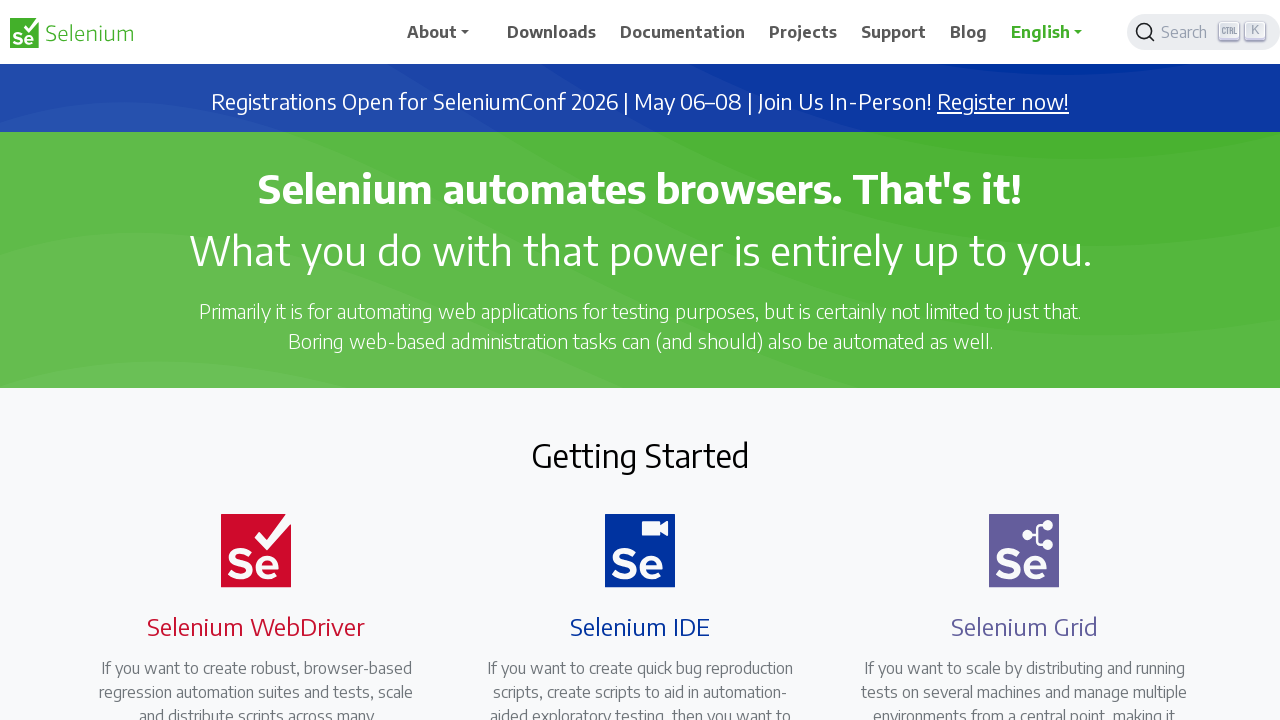

Waited 2 seconds to observe the context menu
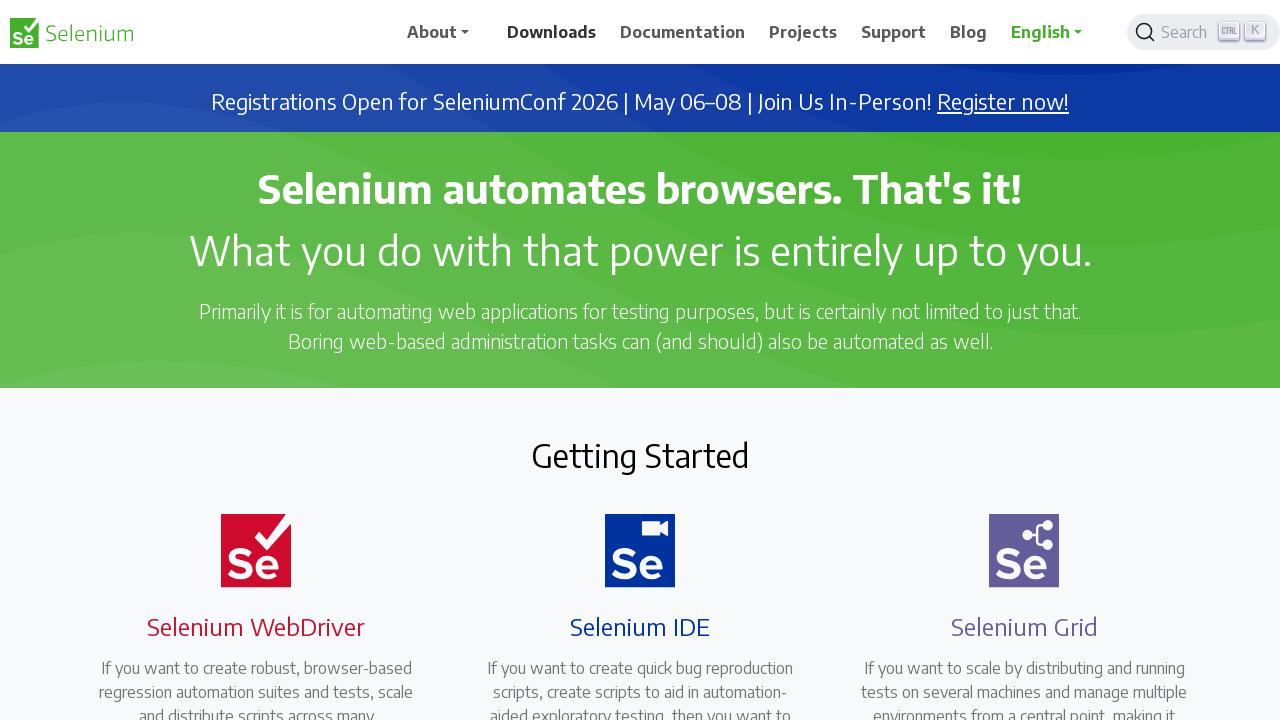

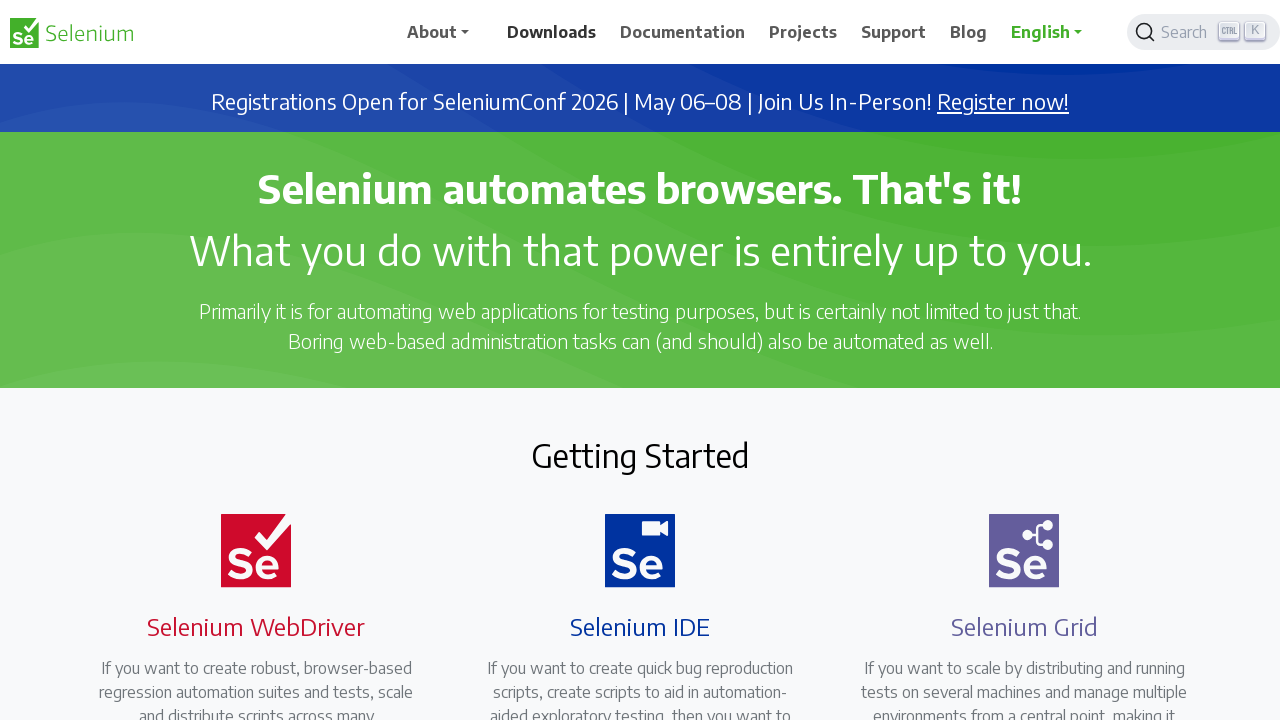